Tests click and hold selection functionality by selecting a range of items through drag selection

Starting URL: https://automationfc.github.io/jquery-selectable/

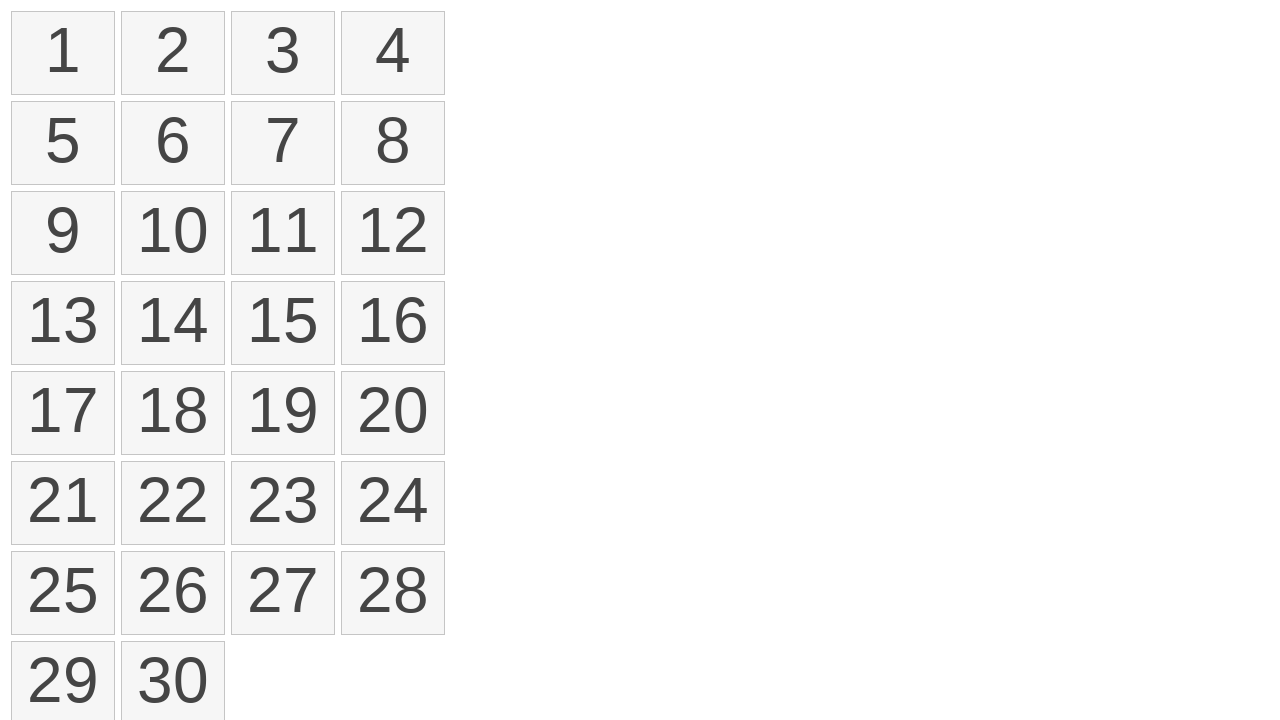

Located all selectable items in the list
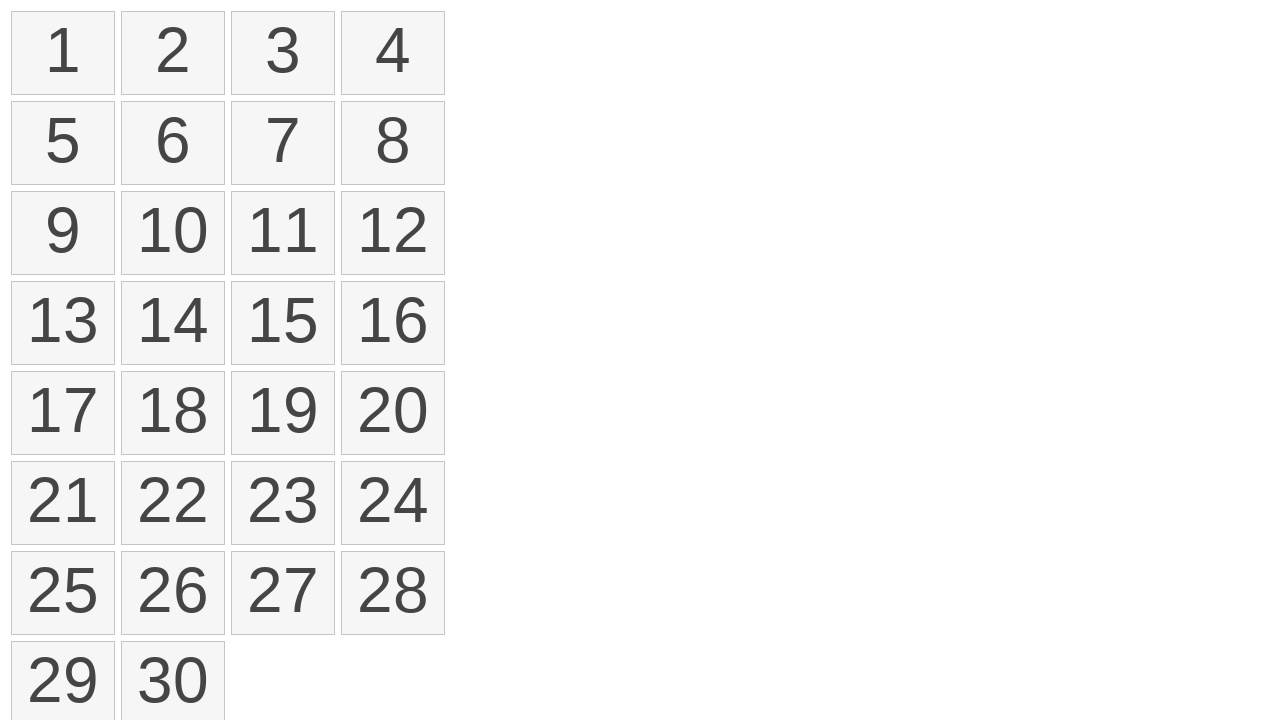

Verified that 30 selectable items are present
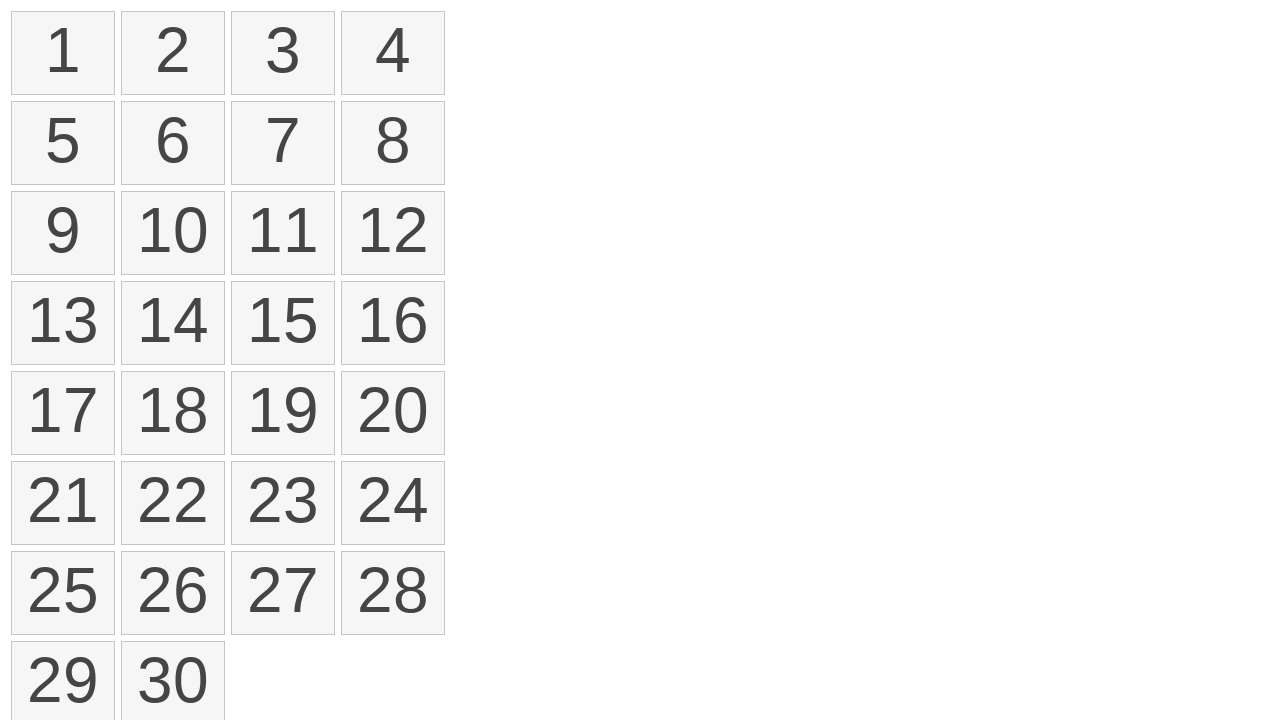

Located the first selectable item
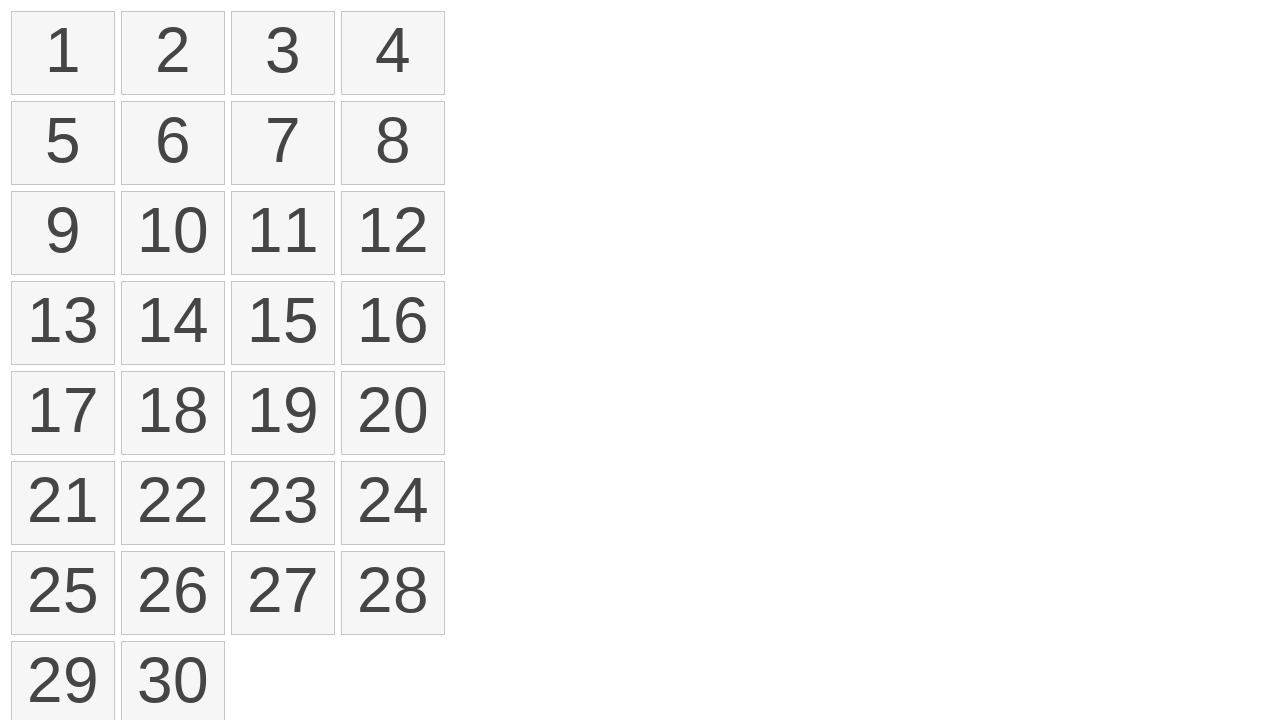

Located the eighth selectable item
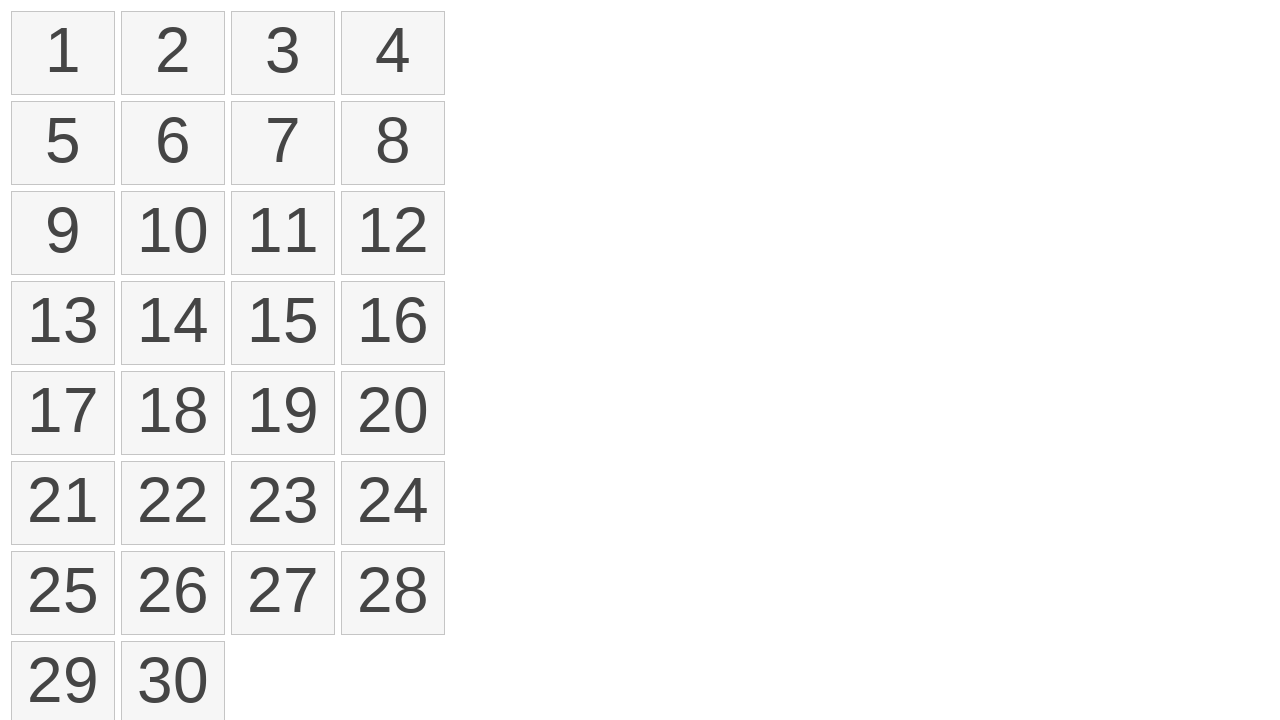

Performed drag selection from first item to eighth item at (393, 143)
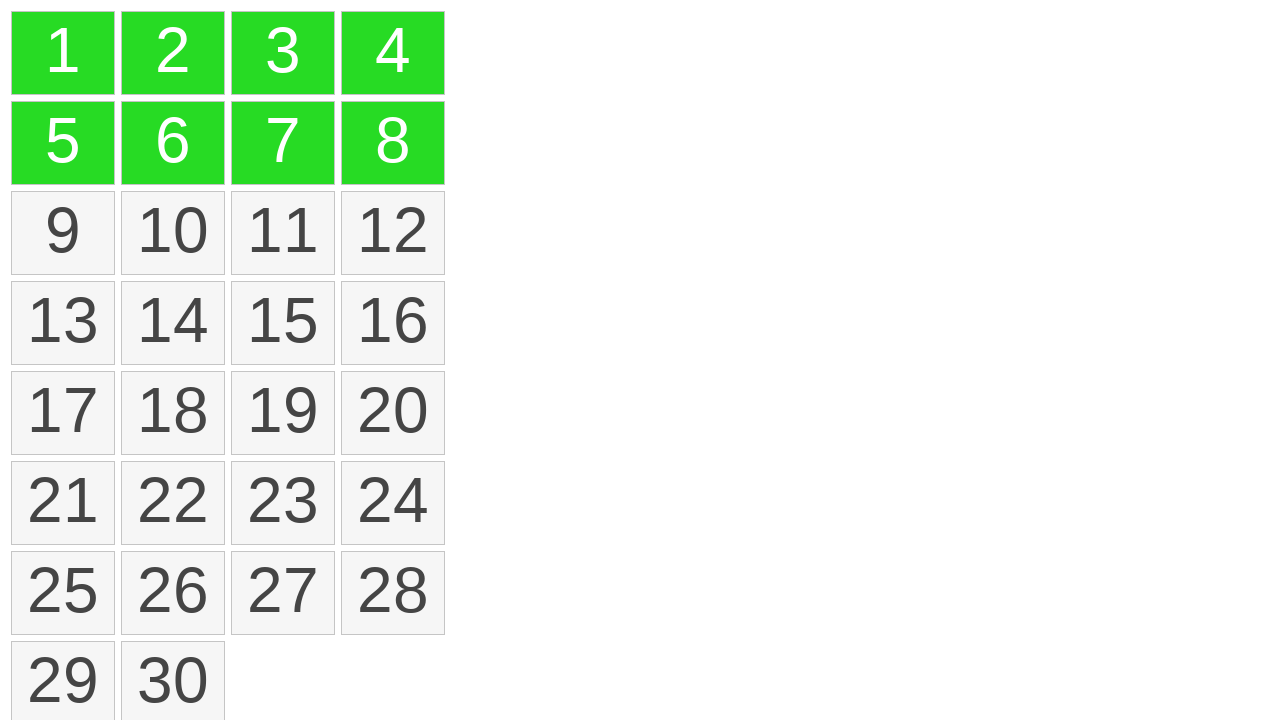

Located all selected items with ui-selected class
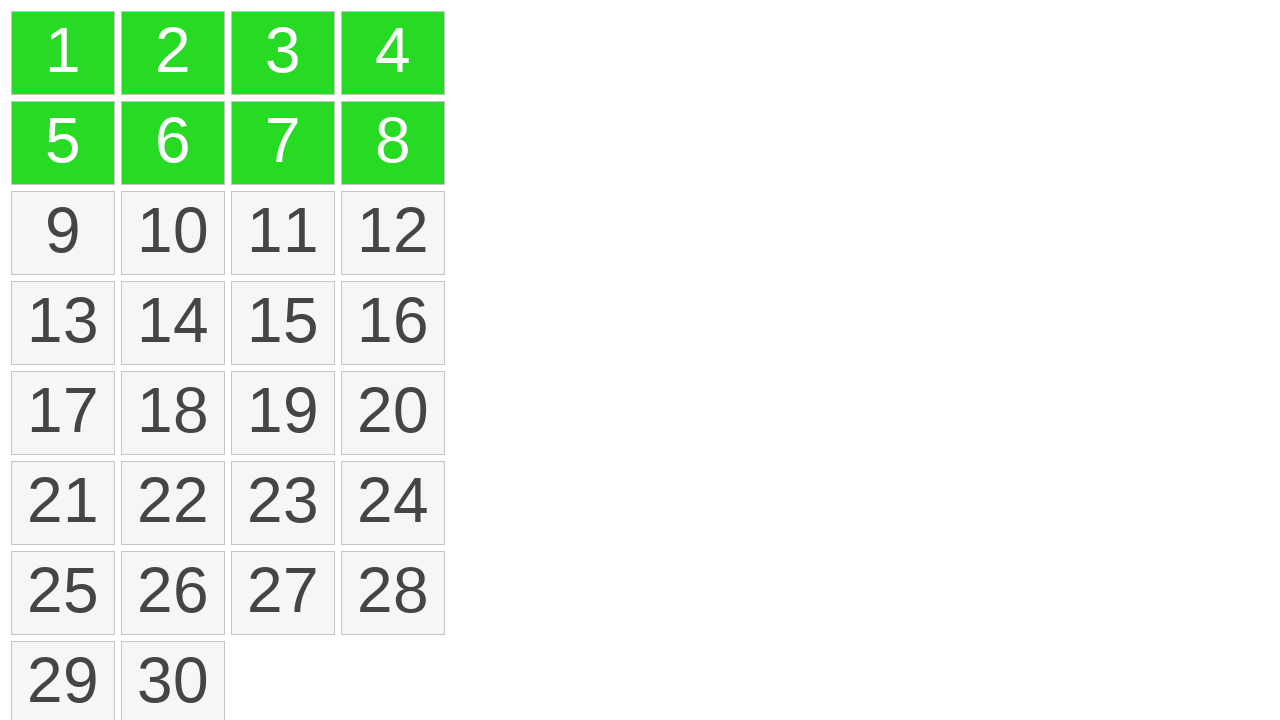

Verified that exactly 8 items are selected through drag selection
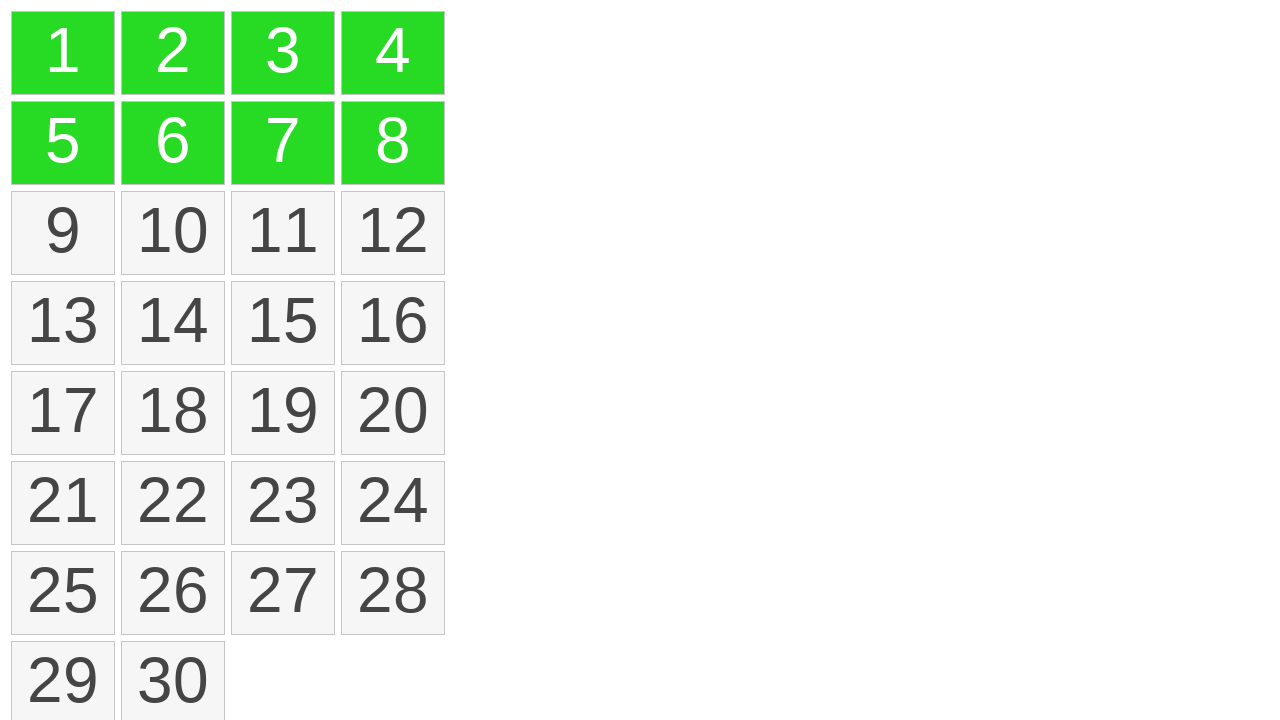

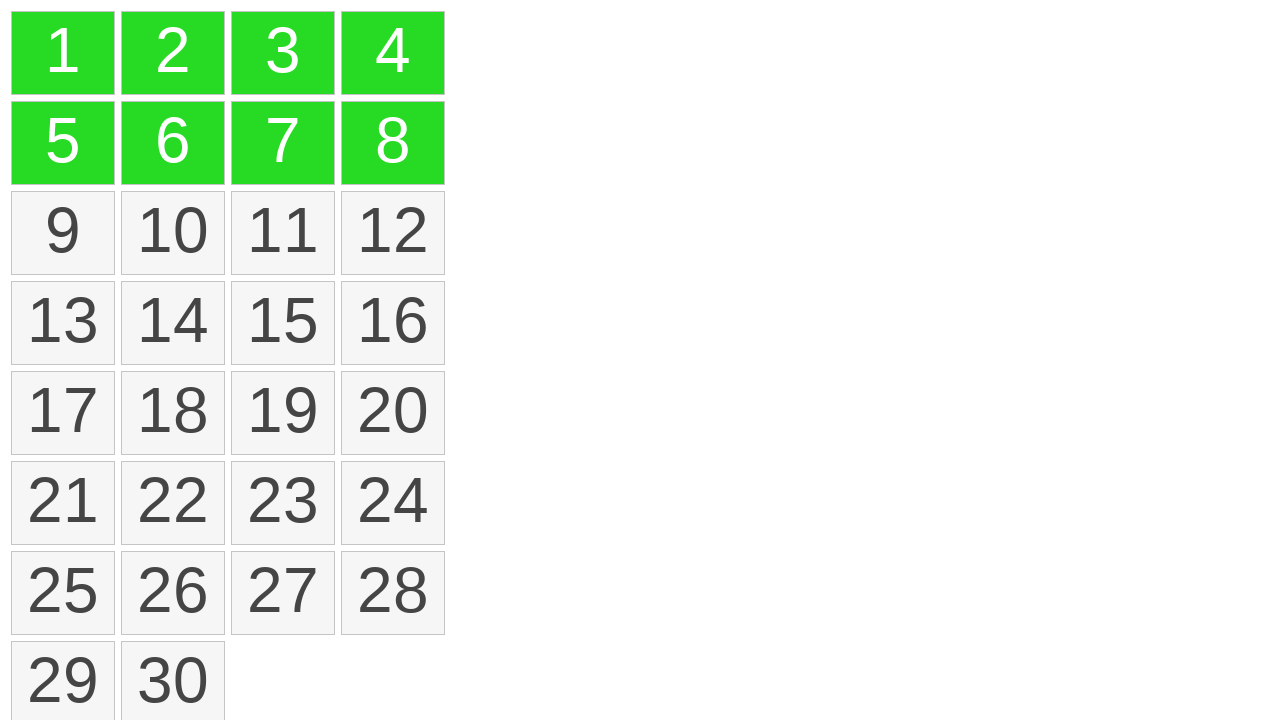